Tests dynamic control elements by clicking checkbox and remove button, enabling/disabling text input field, and verifying state changes

Starting URL: https://the-internet.herokuapp.com/dynamic_controls

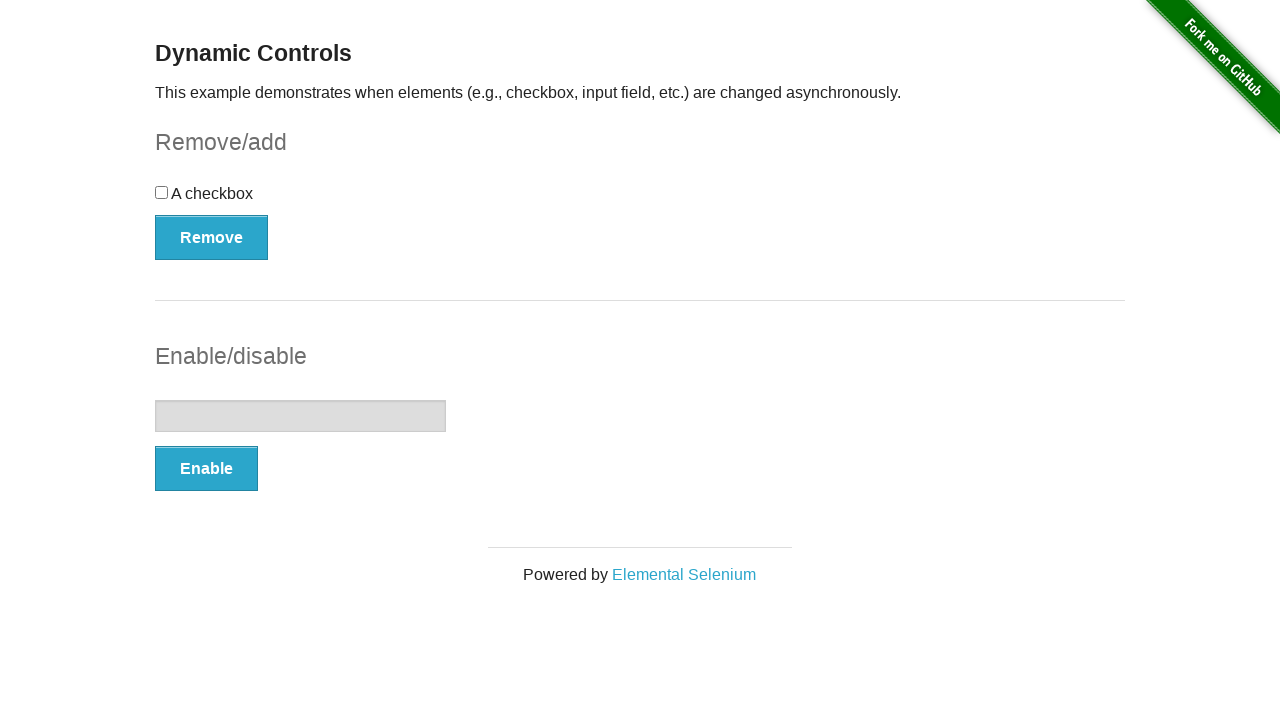

Clicked checkbox to toggle its state at (162, 192) on input[type='checkbox']
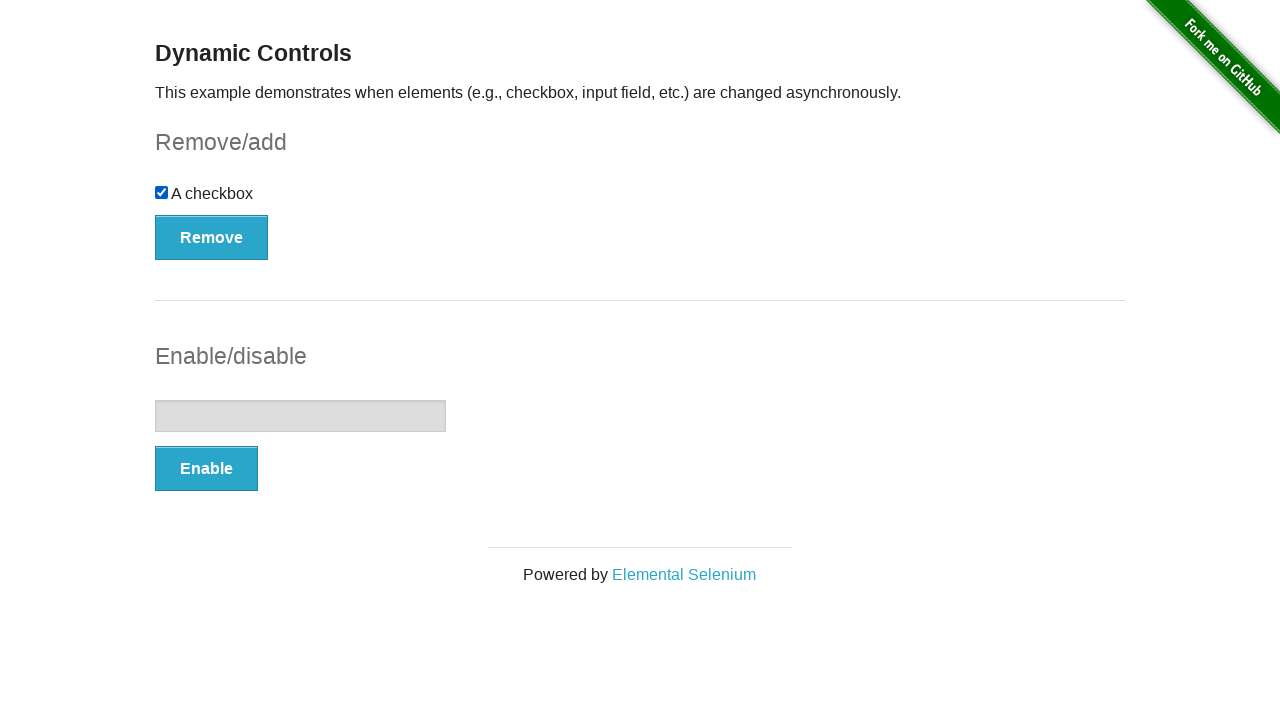

Clicked remove button at (212, 237) on button:has-text('Remove')
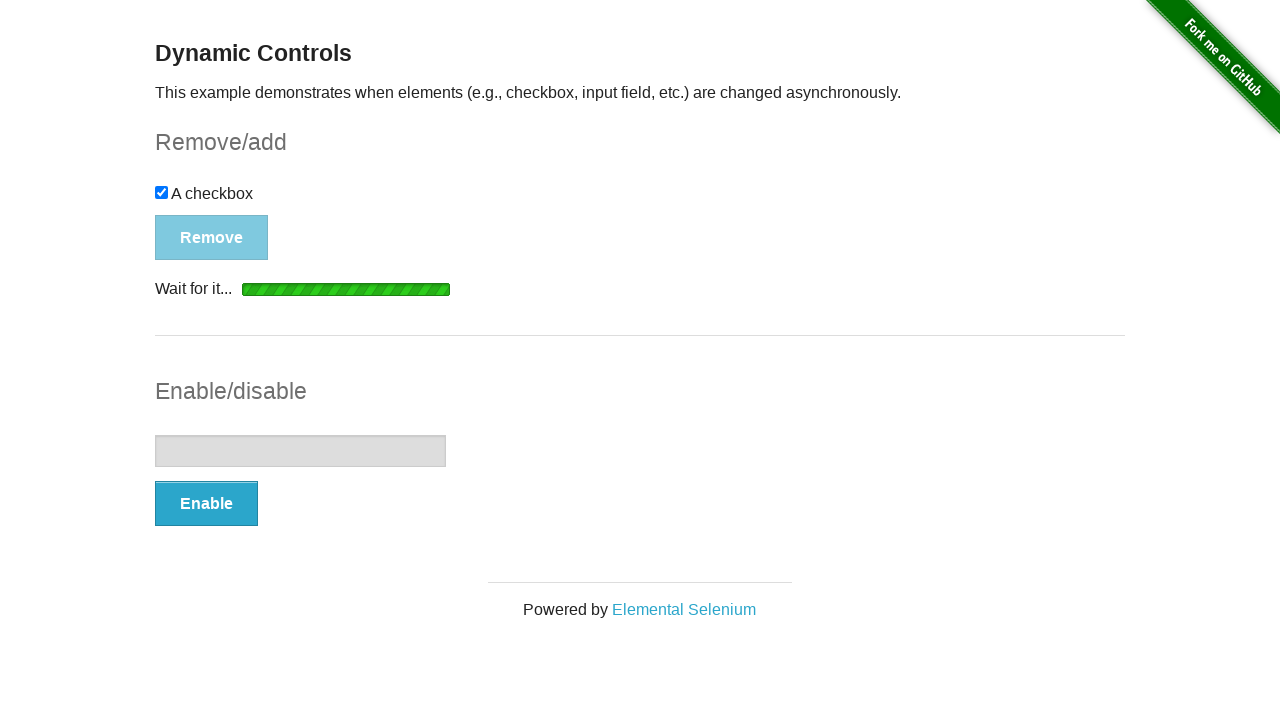

Verified 'It's gone!' message appeared after removing checkbox
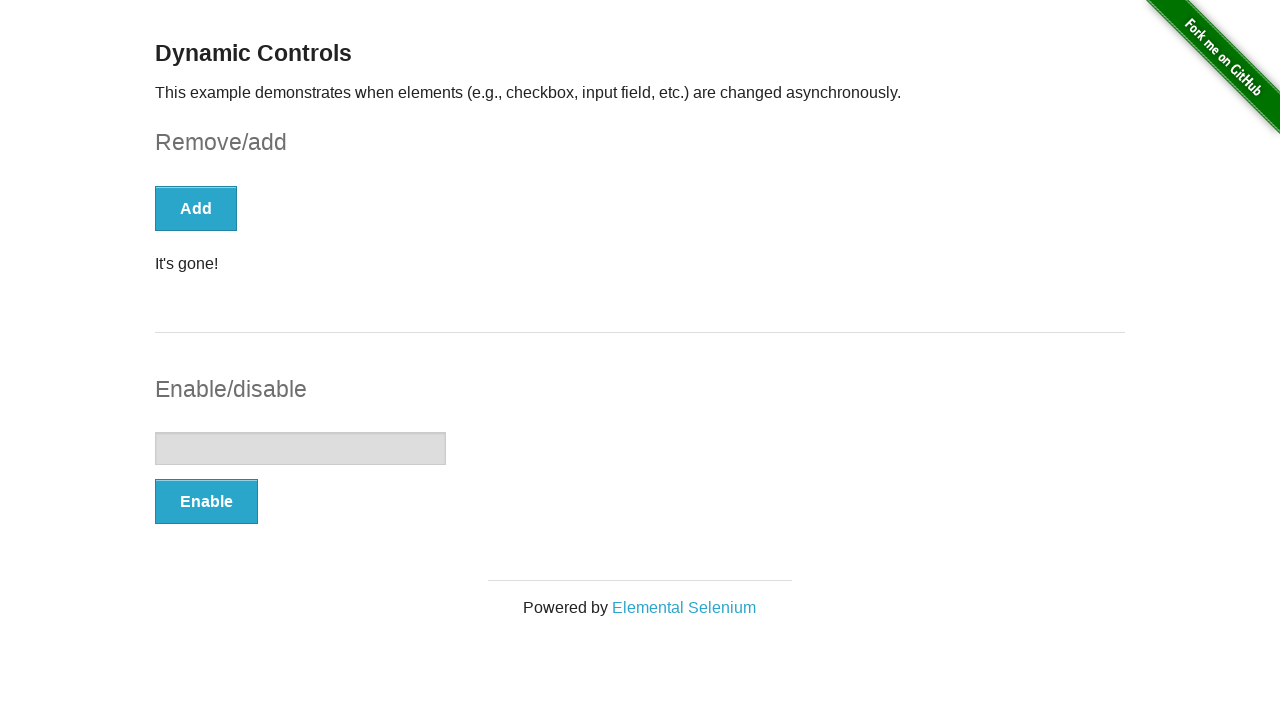

Clicked enable button at (206, 501) on button:has-text('Enable')
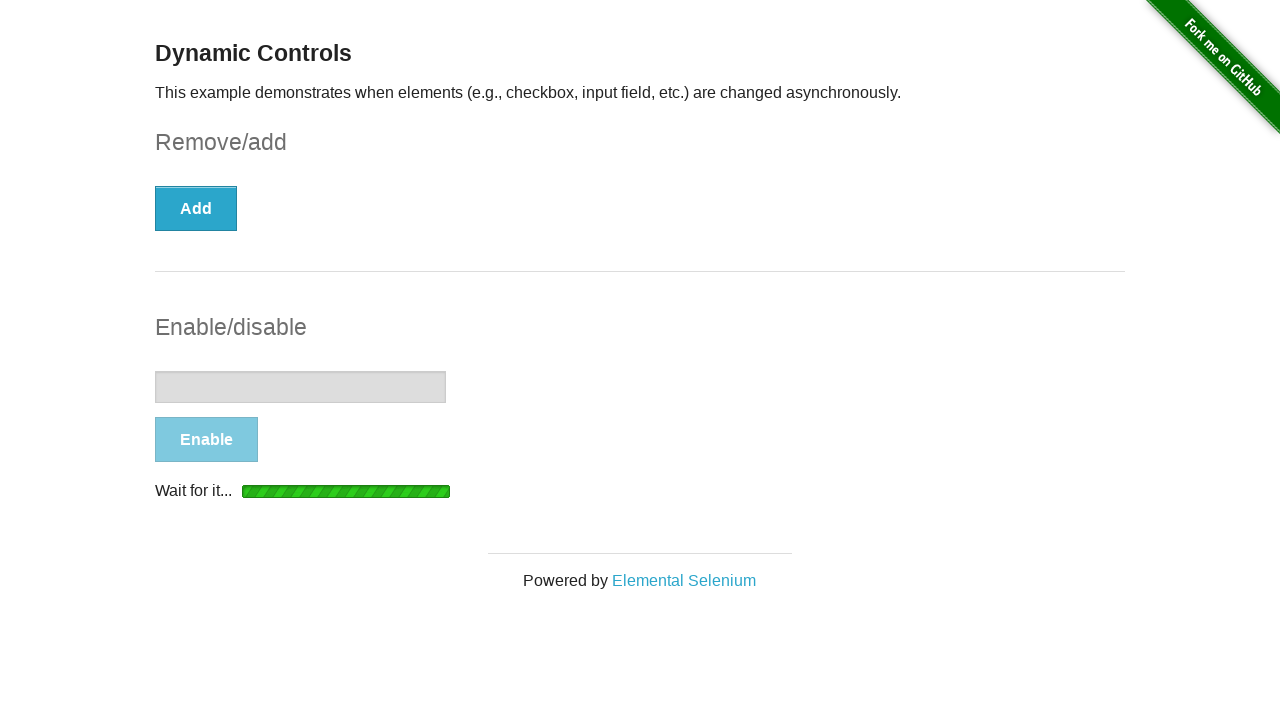

Verified 'It's enabled!' message appeared
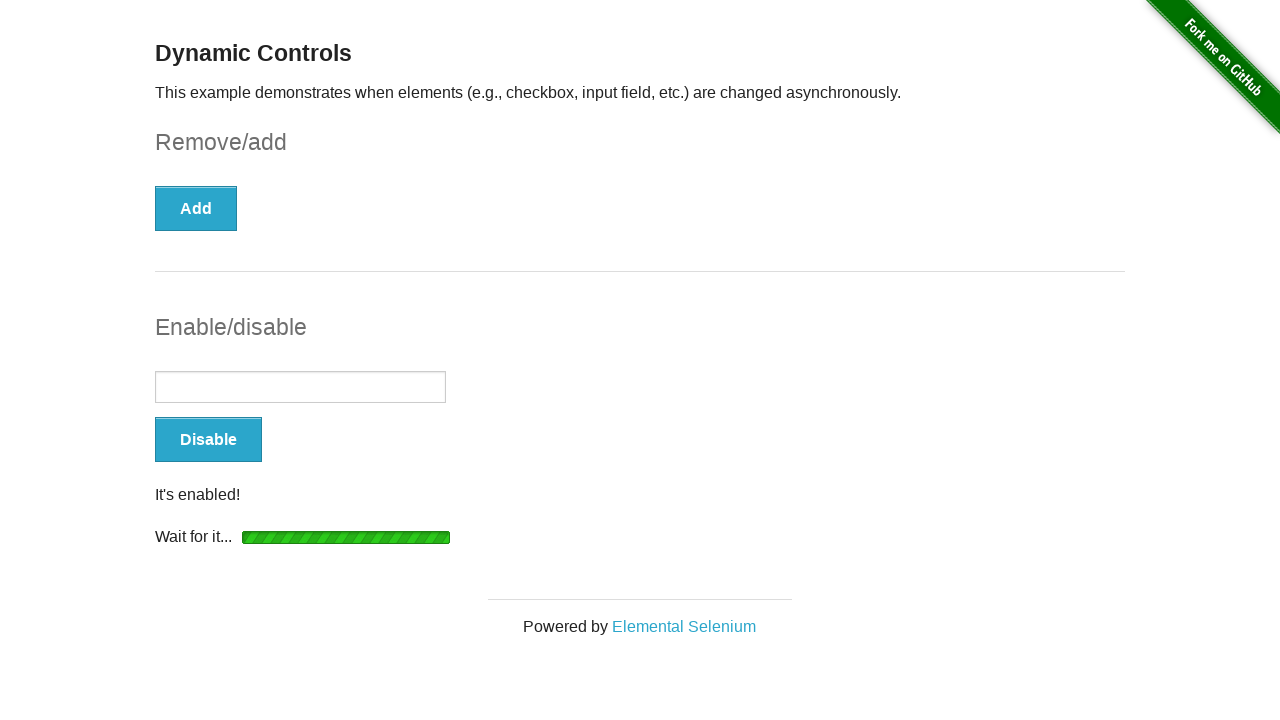

Verified text input field is now enabled
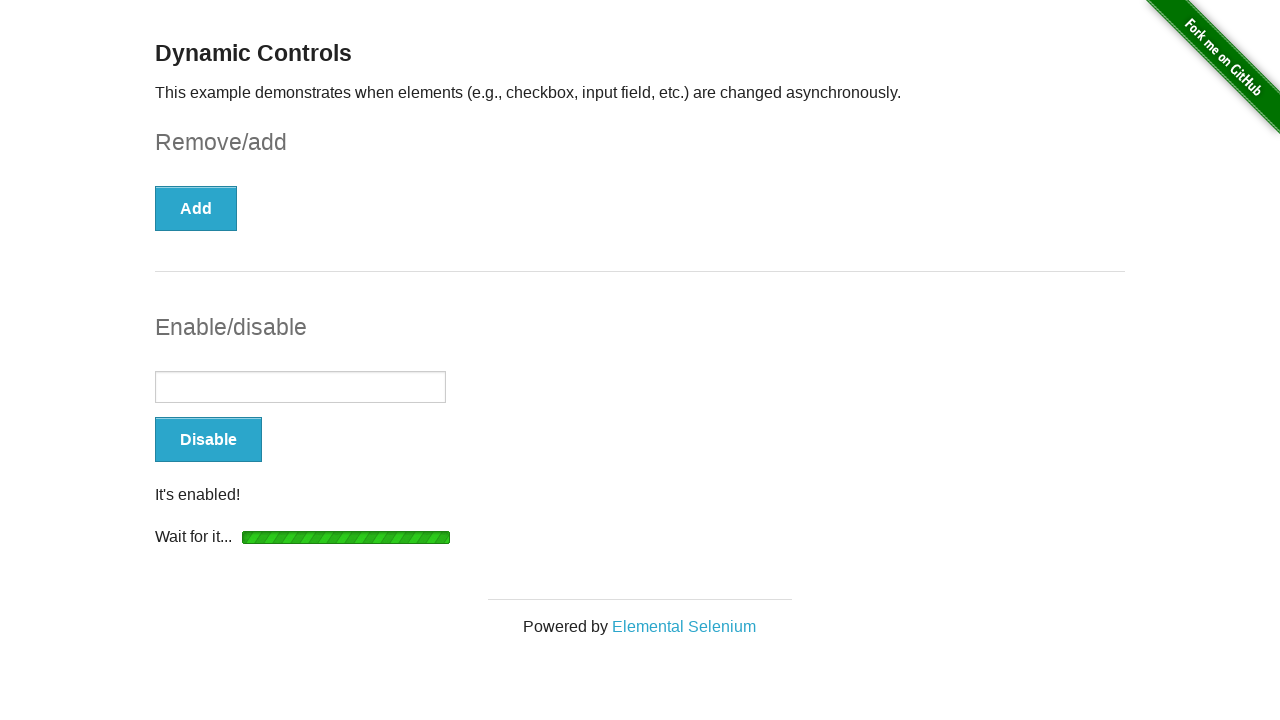

Entered 'abracadabra' in the text input field on input[type='text']
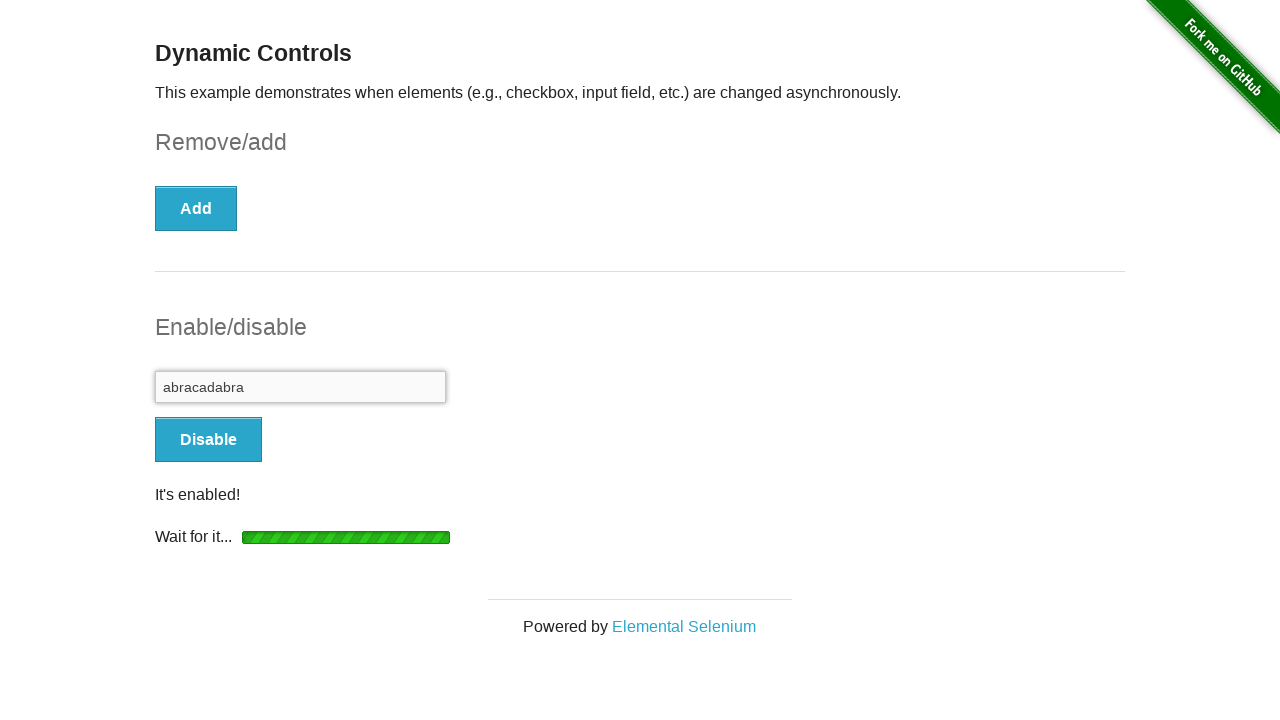

Clicked disable button at (208, 440) on button:has-text('Disable')
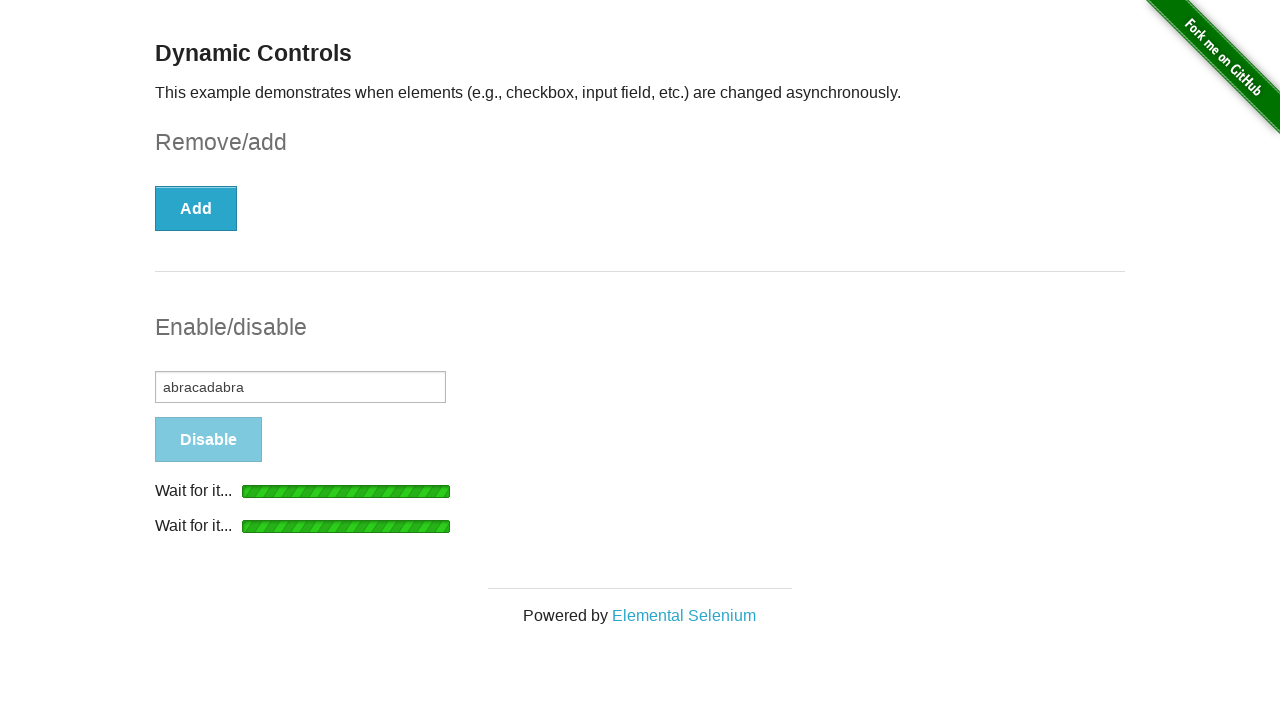

Verified text input field is now disabled
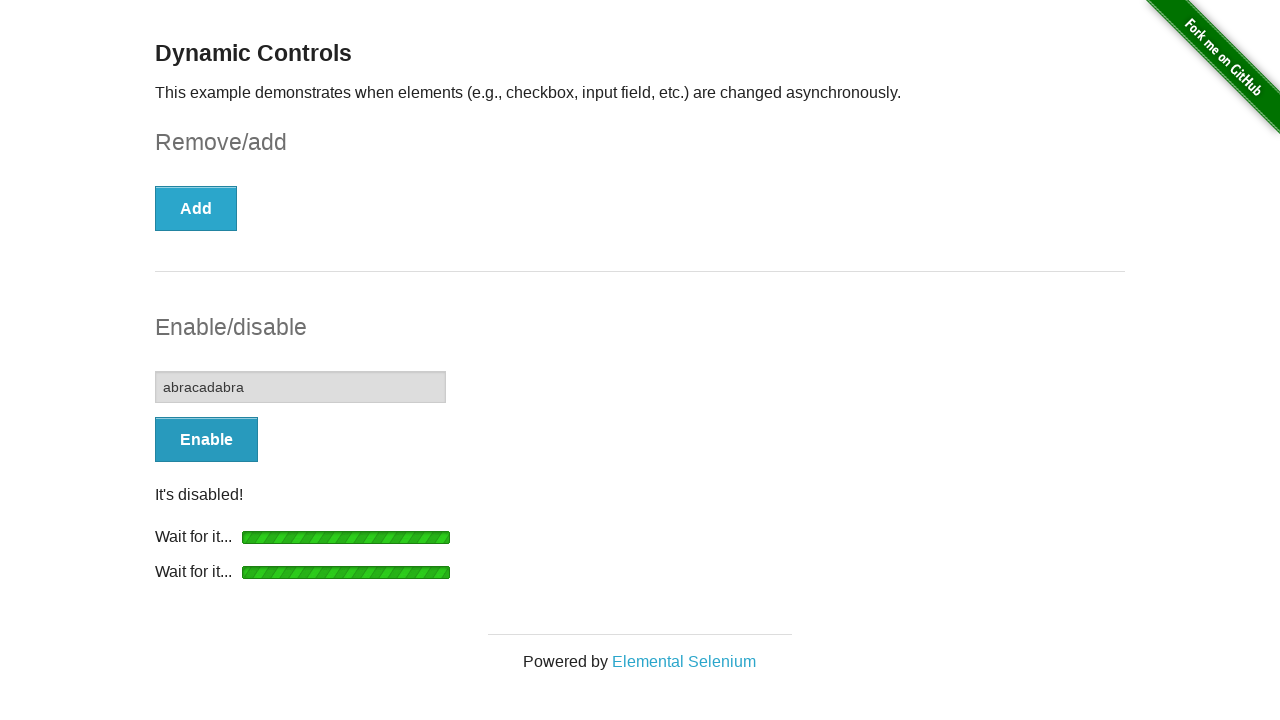

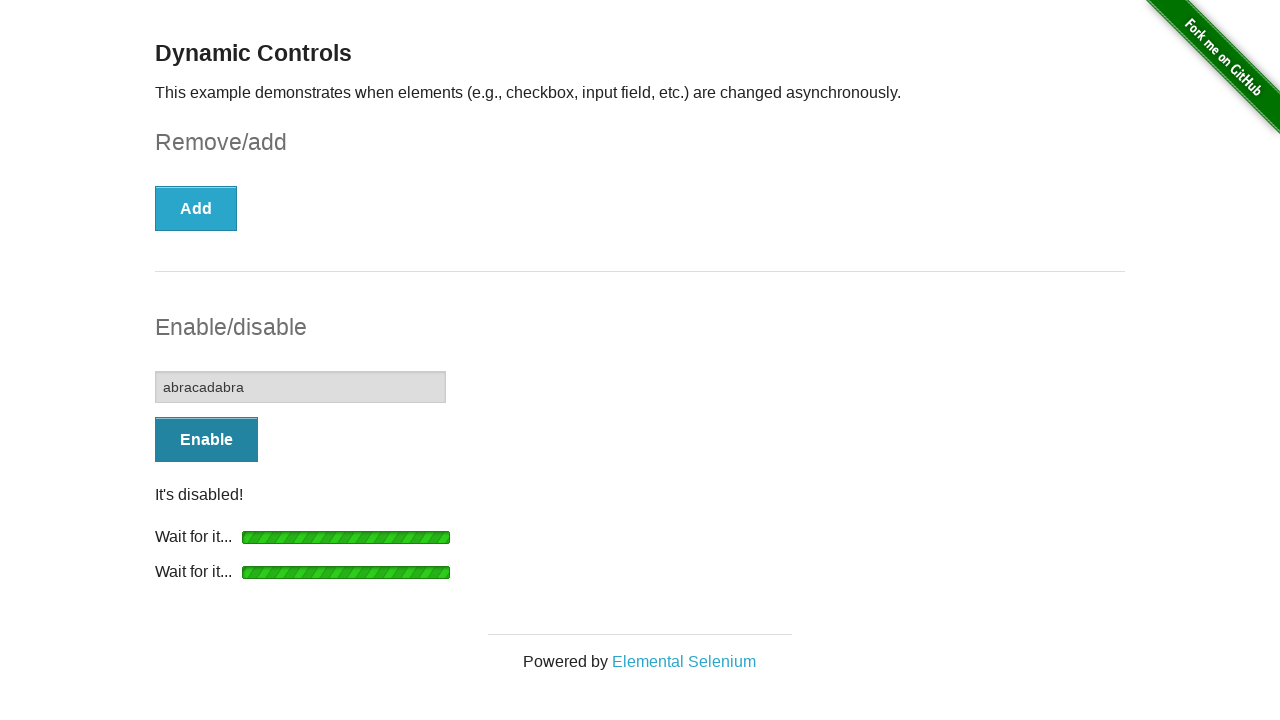